Tests infinite scroll functionality by scrolling down the page multiple times using JavaScript executor

Starting URL: https://practice.cydeo.com/infinite_scroll

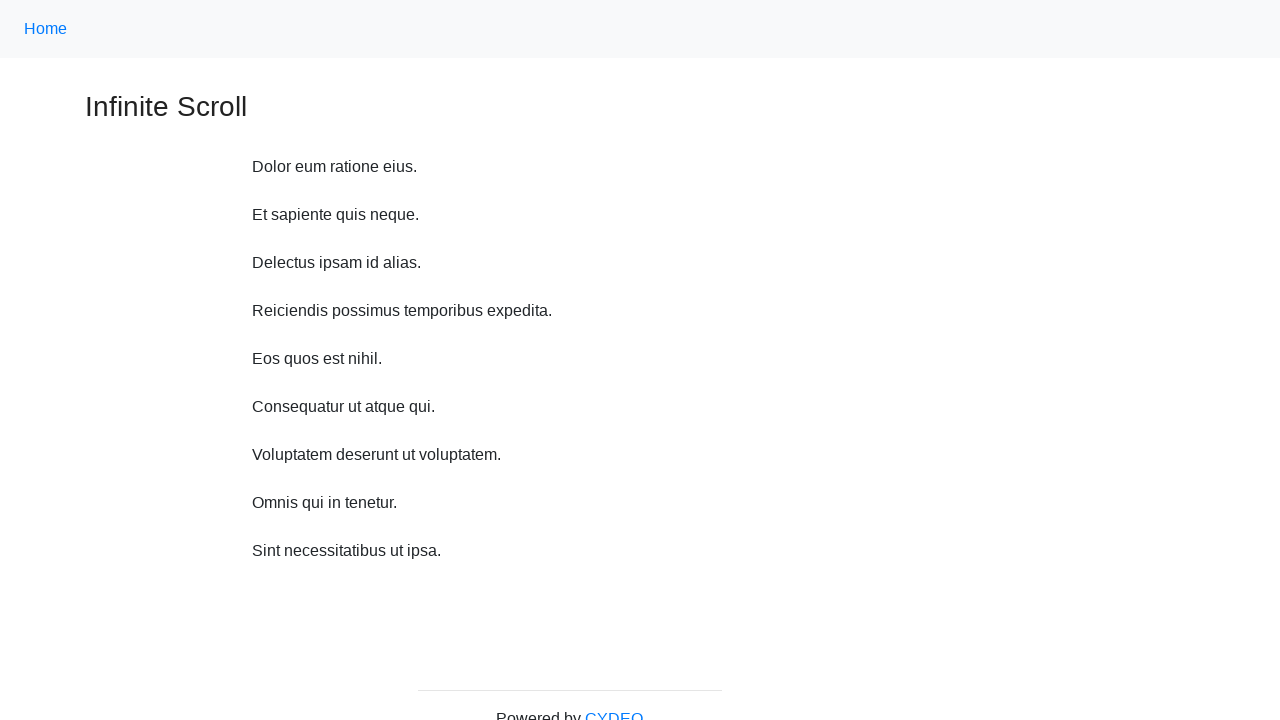

Scrolled down page by 2500 pixels using JavaScript (scroll 1/10)
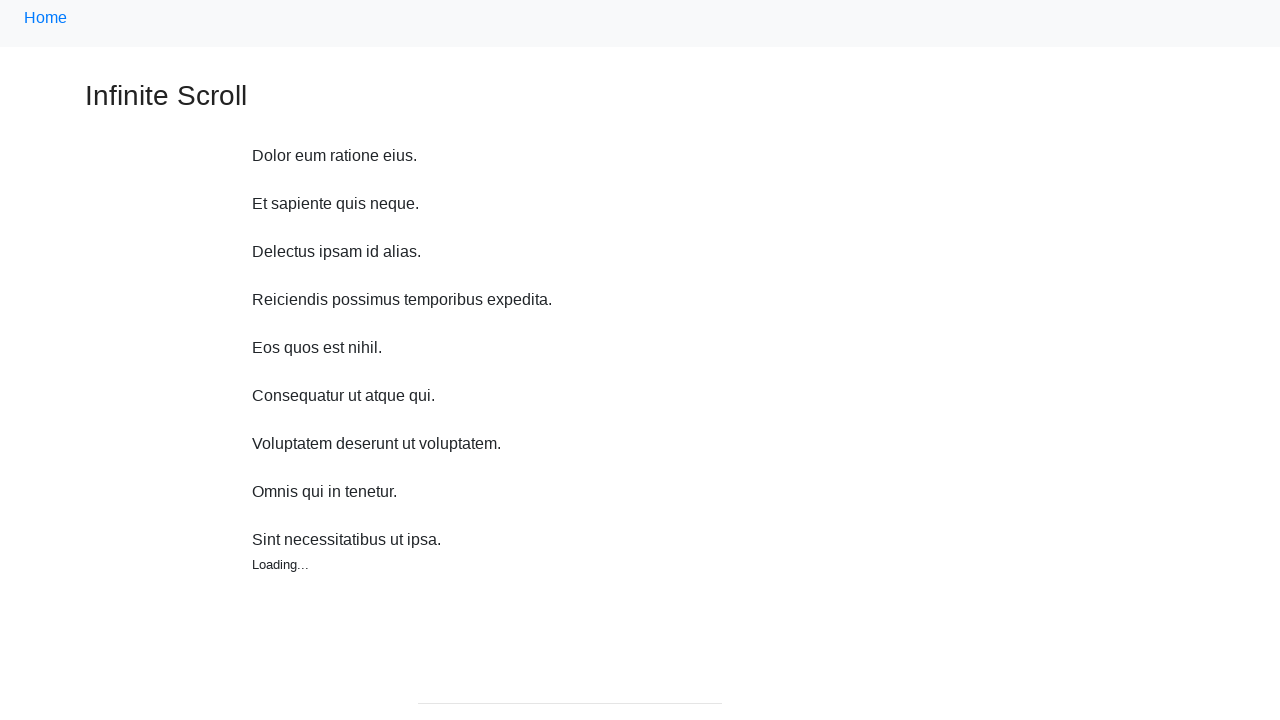

Waited 1 second for infinite scroll to load content (scroll 1/10)
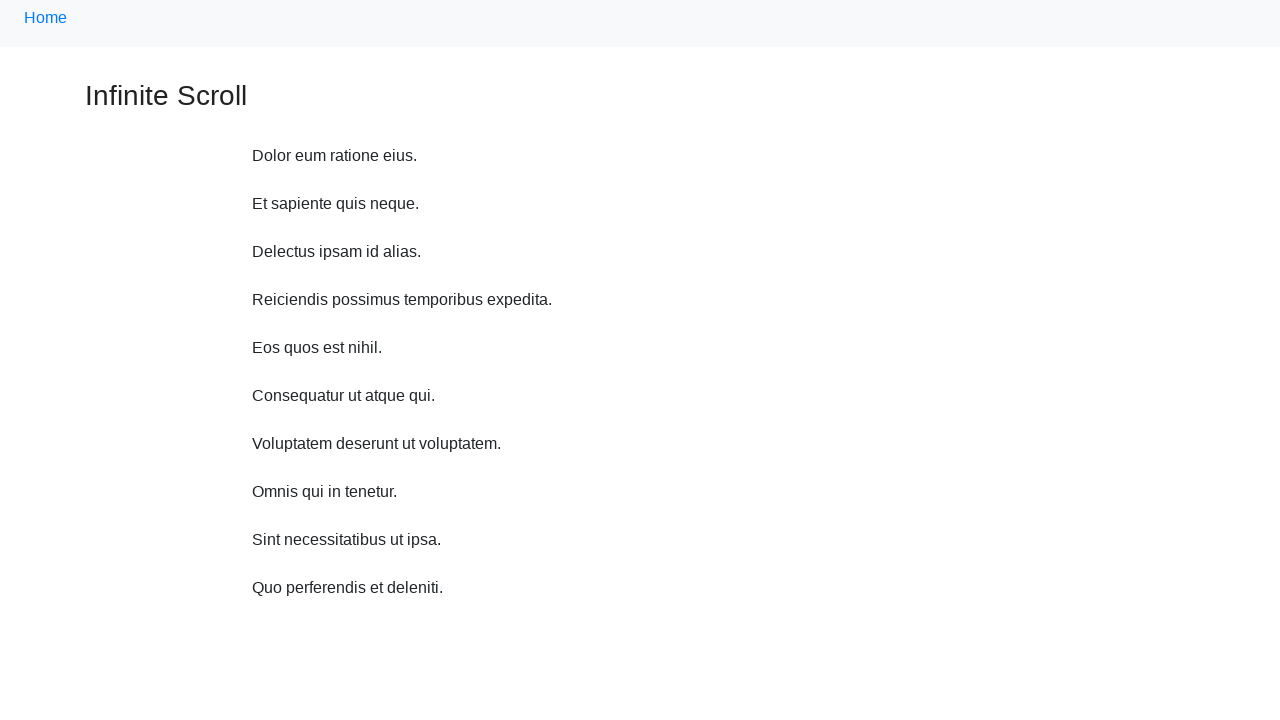

Scrolled down page by 2500 pixels using JavaScript (scroll 2/10)
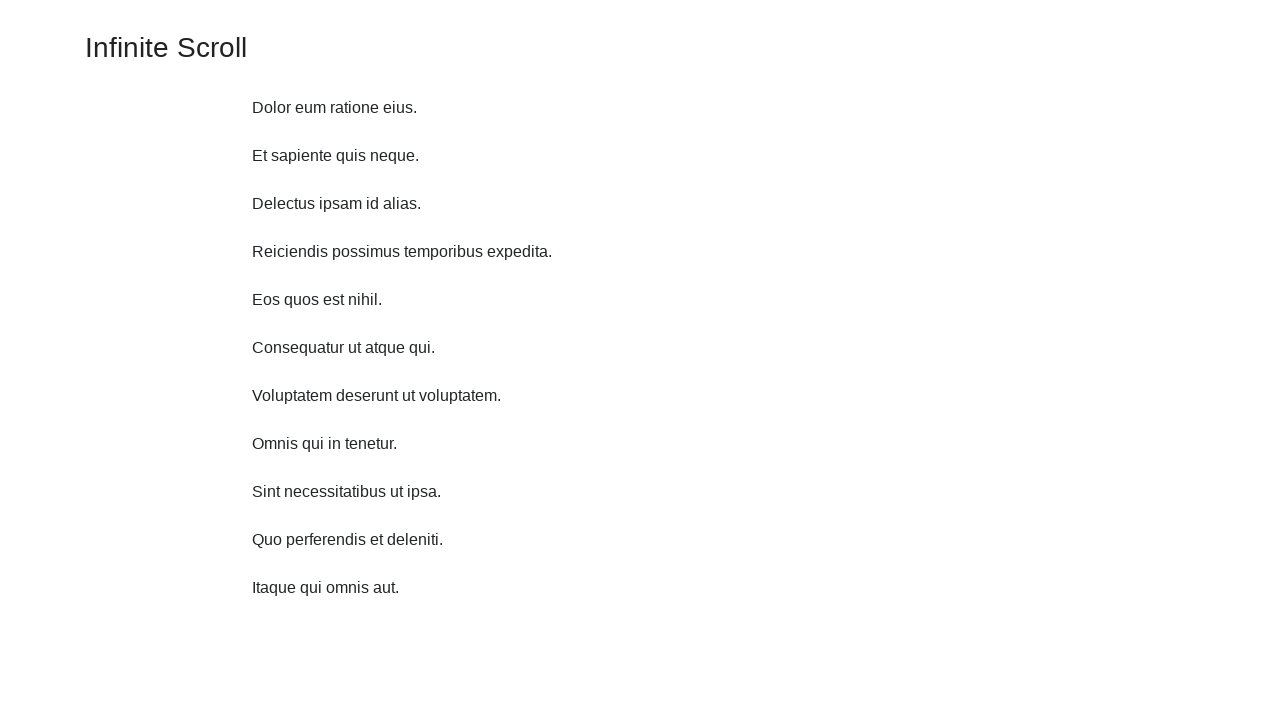

Waited 1 second for infinite scroll to load content (scroll 2/10)
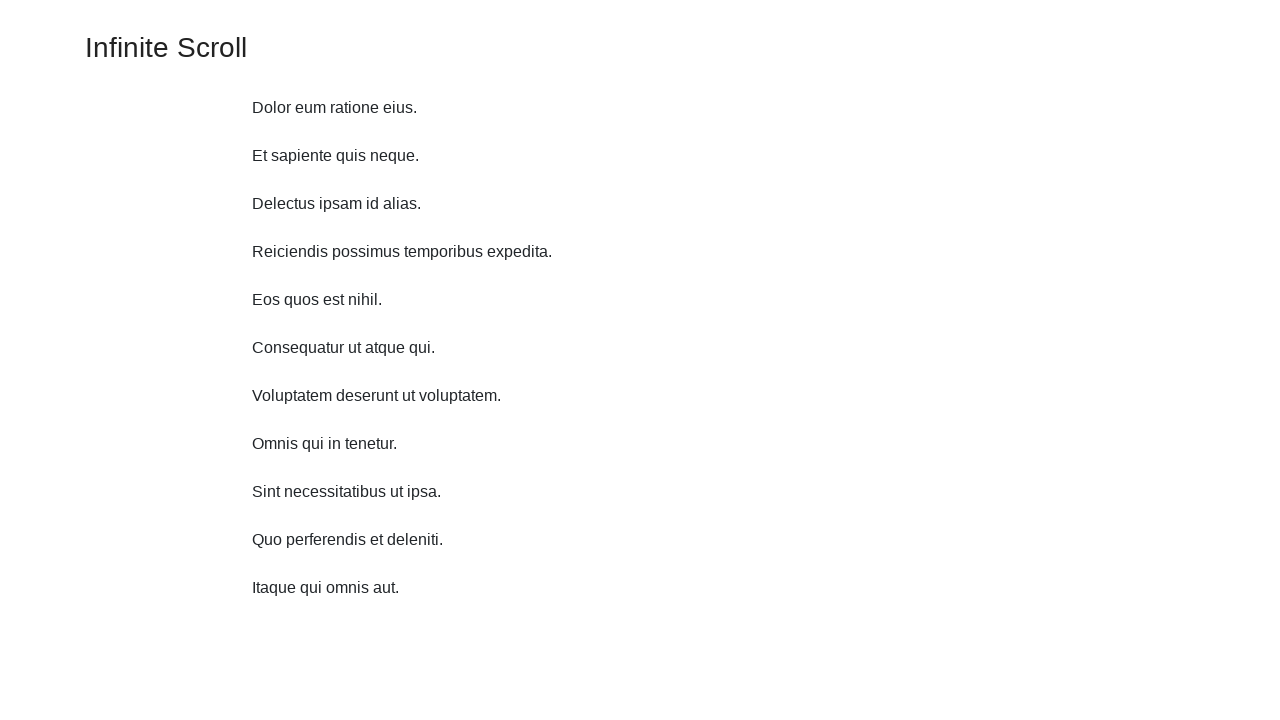

Scrolled down page by 2500 pixels using JavaScript (scroll 3/10)
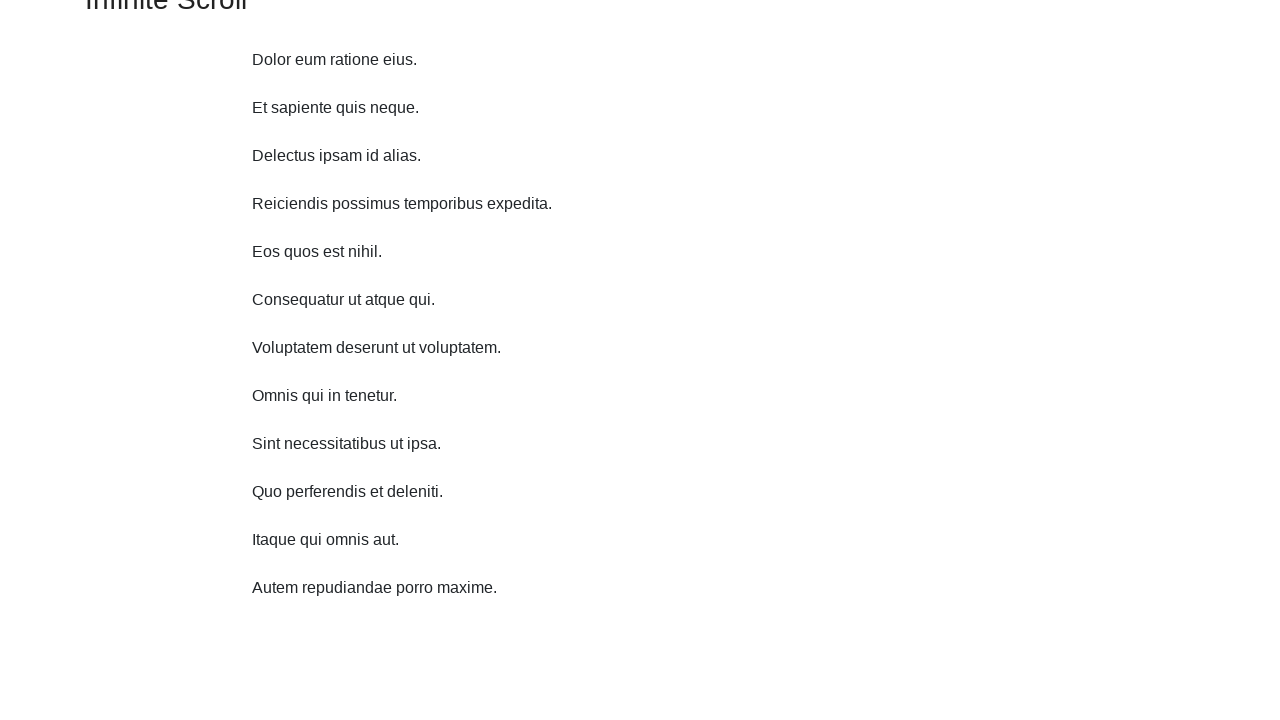

Waited 1 second for infinite scroll to load content (scroll 3/10)
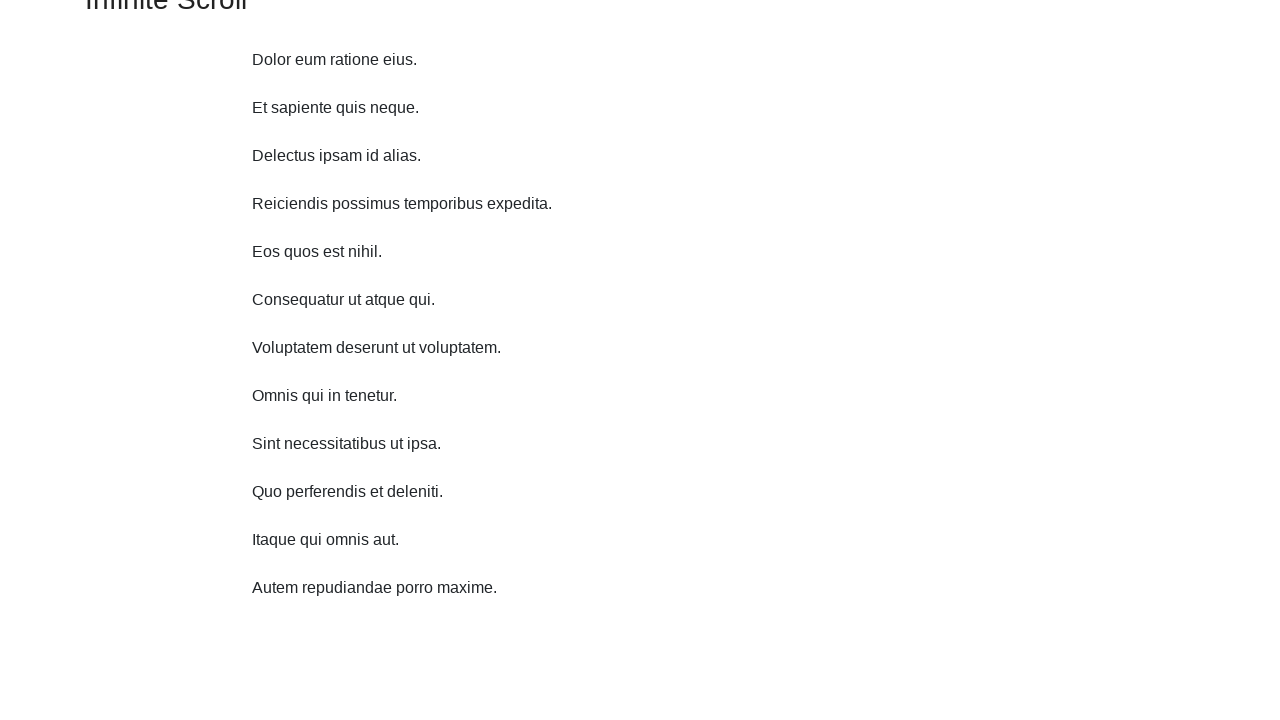

Scrolled down page by 2500 pixels using JavaScript (scroll 4/10)
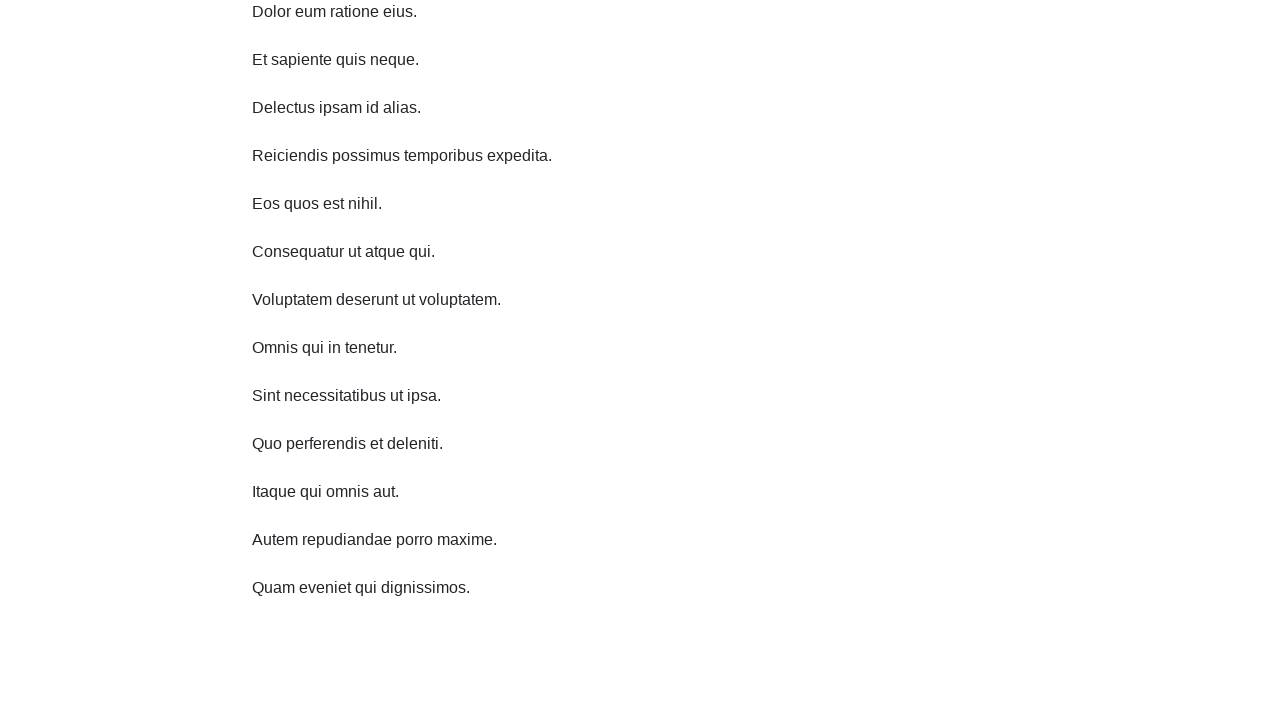

Waited 1 second for infinite scroll to load content (scroll 4/10)
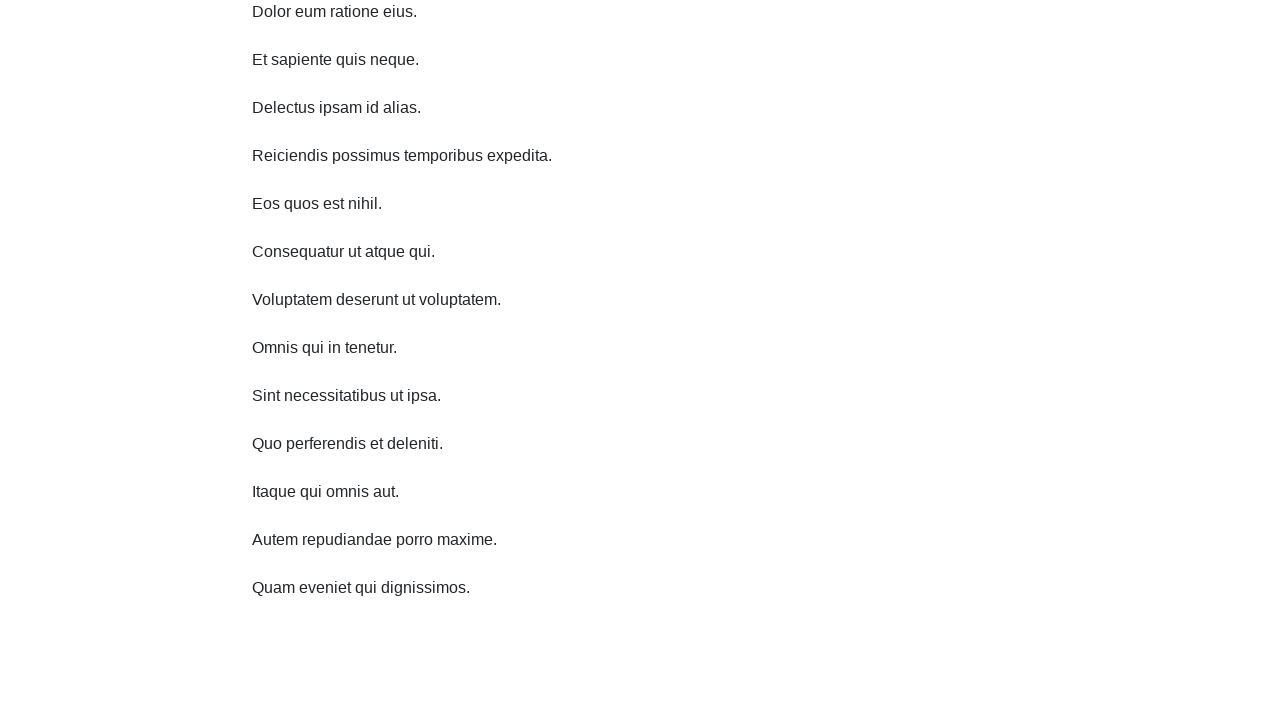

Scrolled down page by 2500 pixels using JavaScript (scroll 5/10)
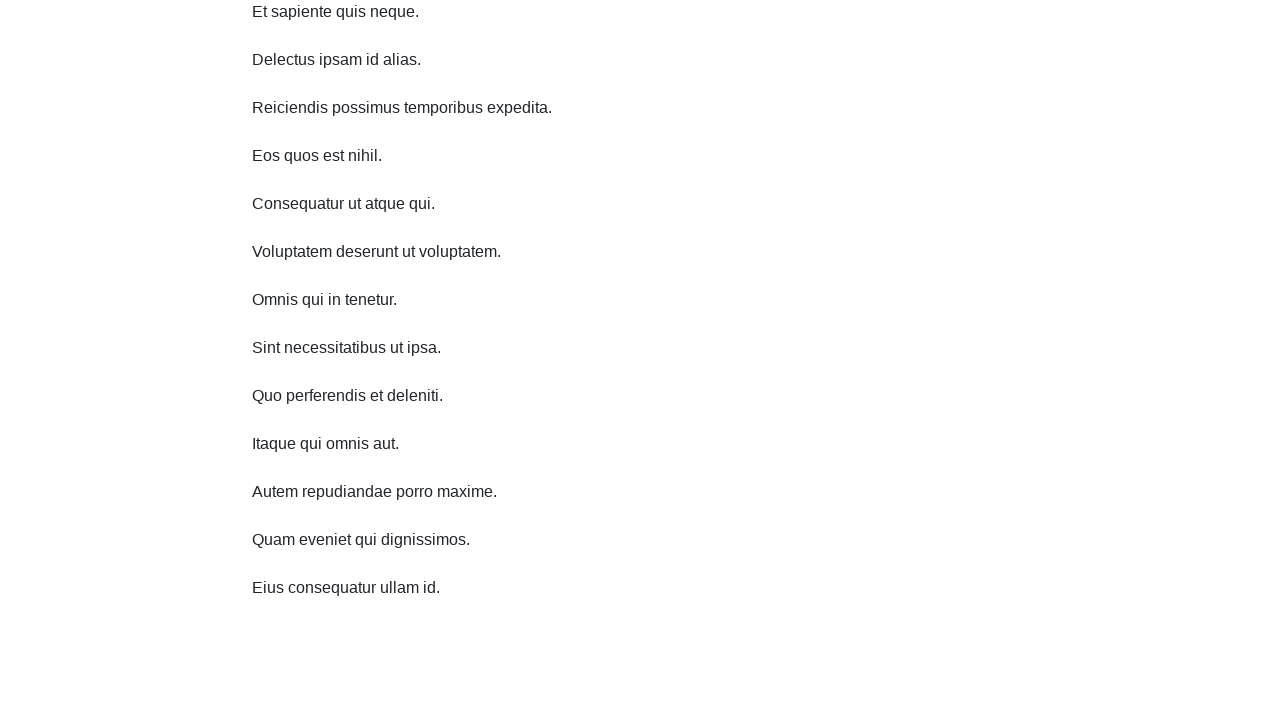

Waited 1 second for infinite scroll to load content (scroll 5/10)
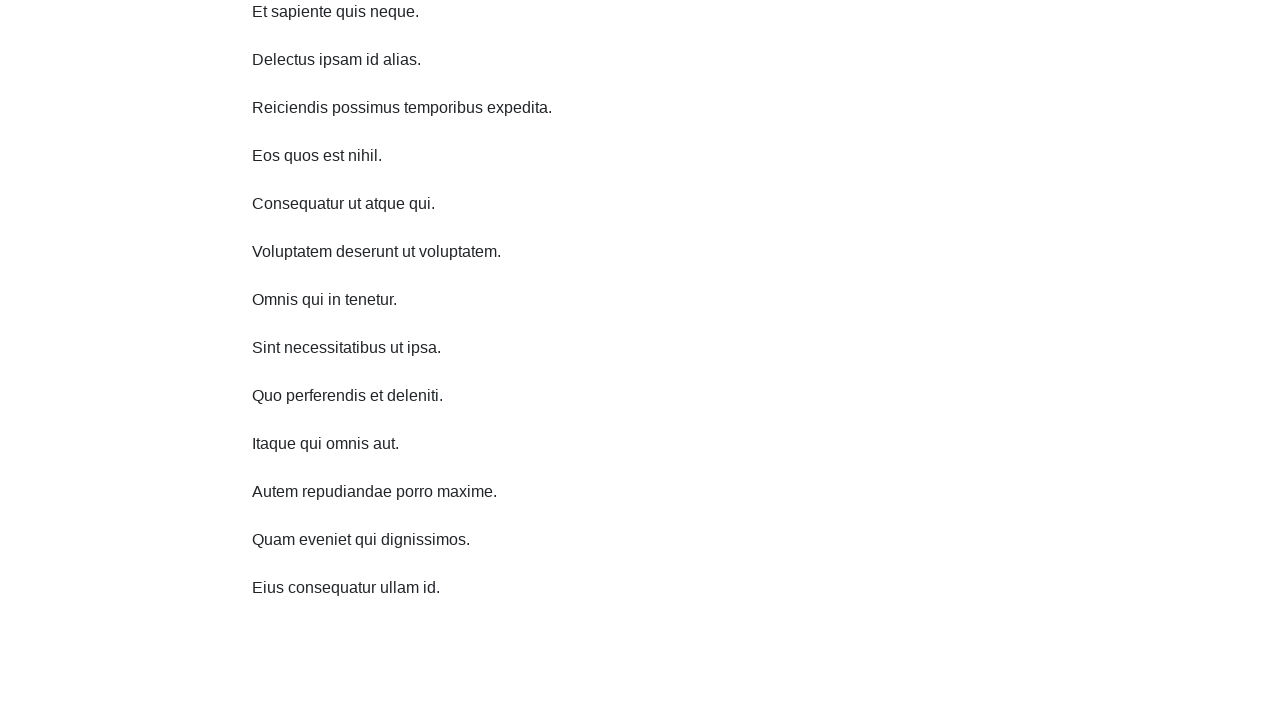

Scrolled down page by 2500 pixels using JavaScript (scroll 6/10)
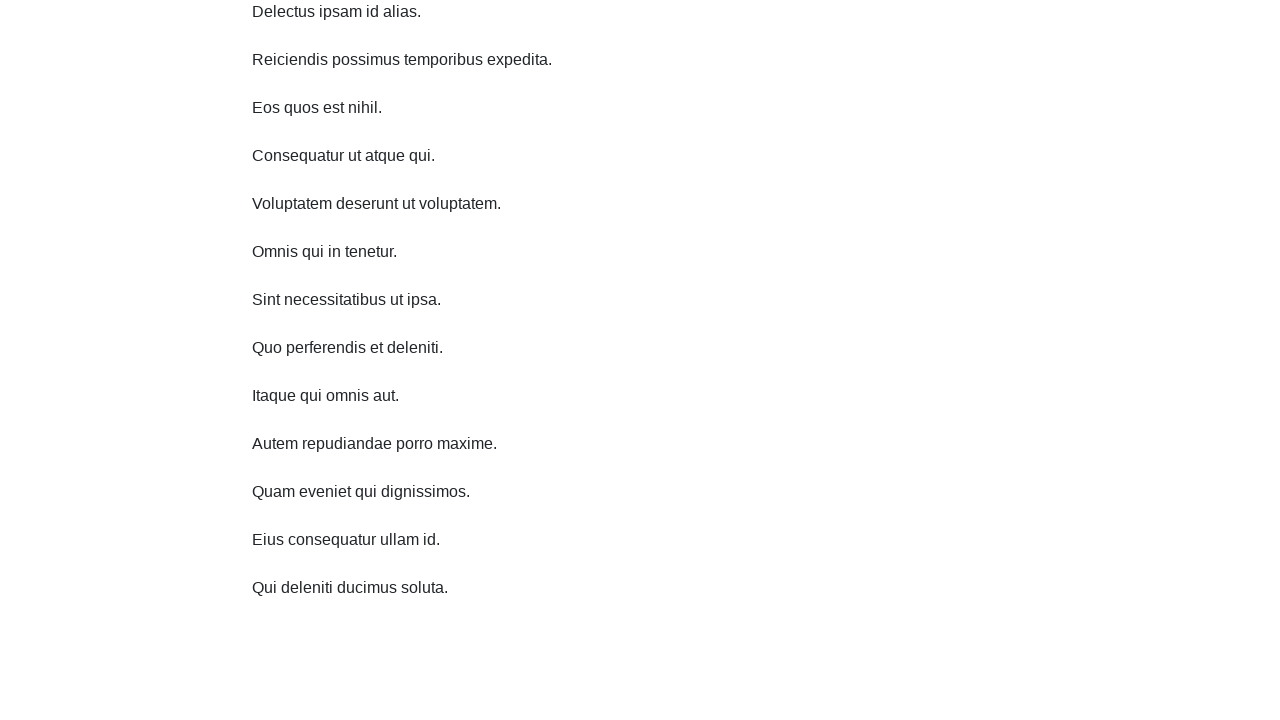

Waited 1 second for infinite scroll to load content (scroll 6/10)
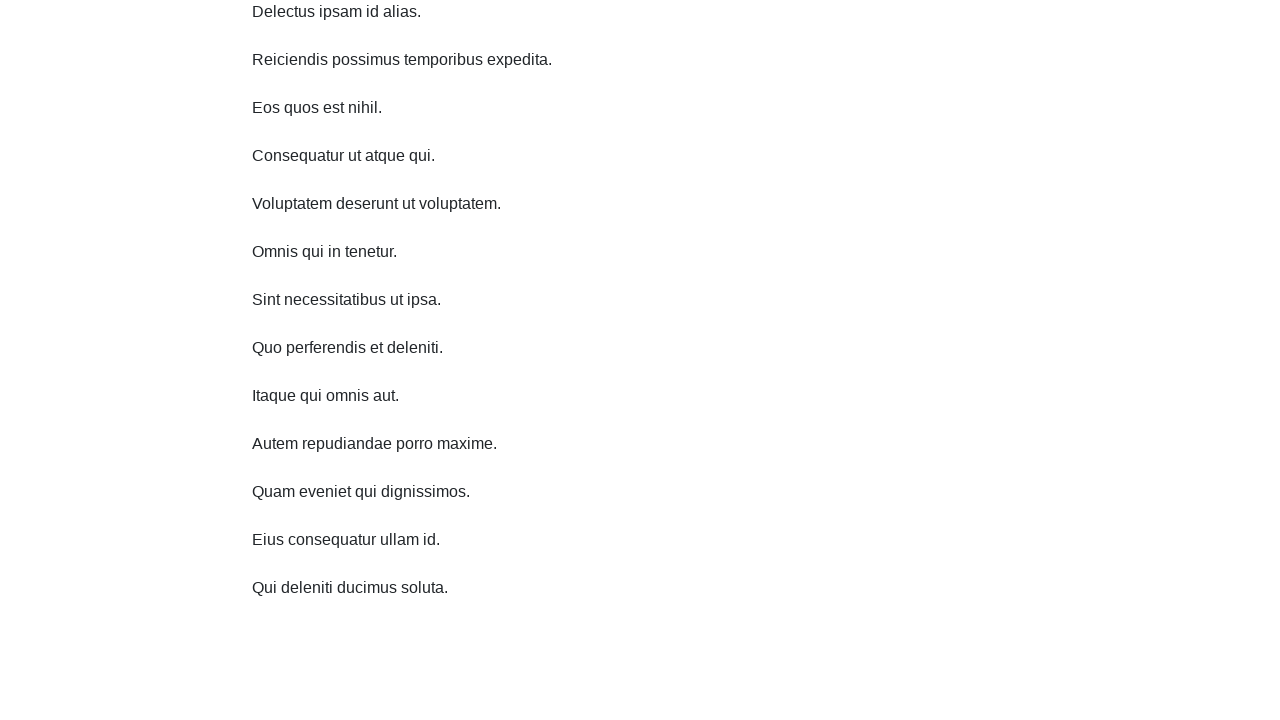

Scrolled down page by 2500 pixels using JavaScript (scroll 7/10)
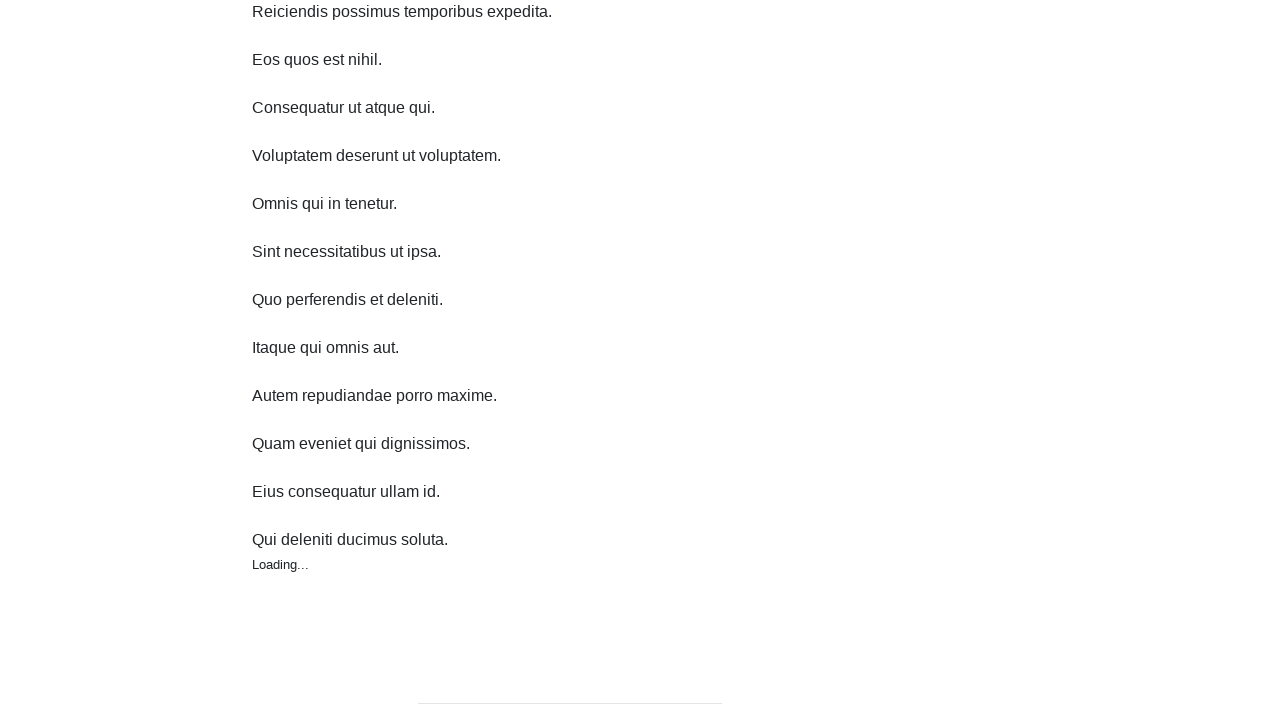

Waited 1 second for infinite scroll to load content (scroll 7/10)
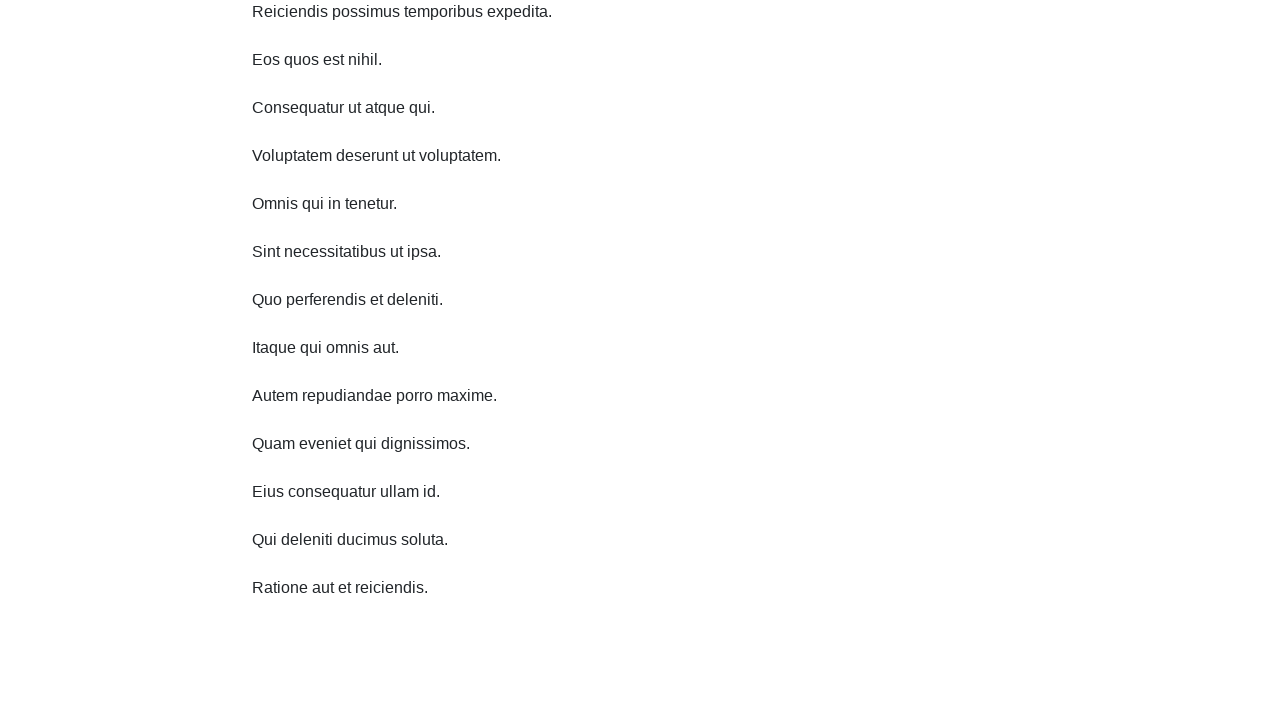

Scrolled down page by 2500 pixels using JavaScript (scroll 8/10)
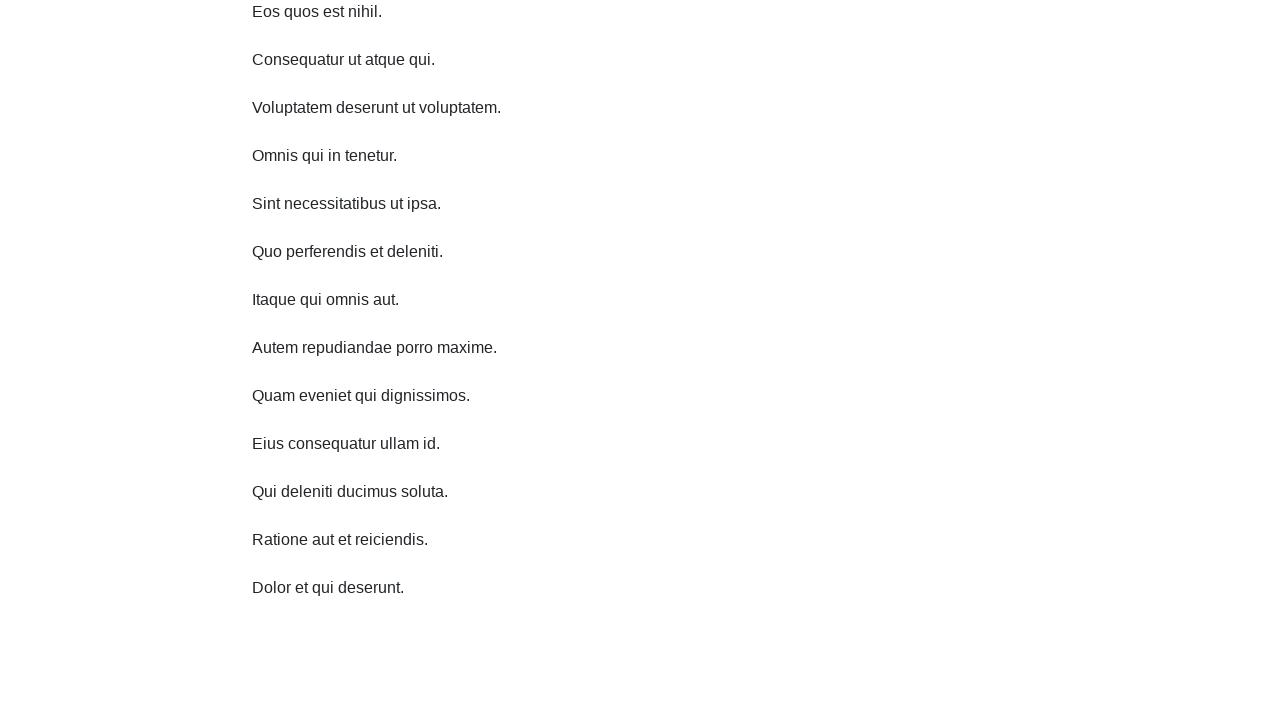

Waited 1 second for infinite scroll to load content (scroll 8/10)
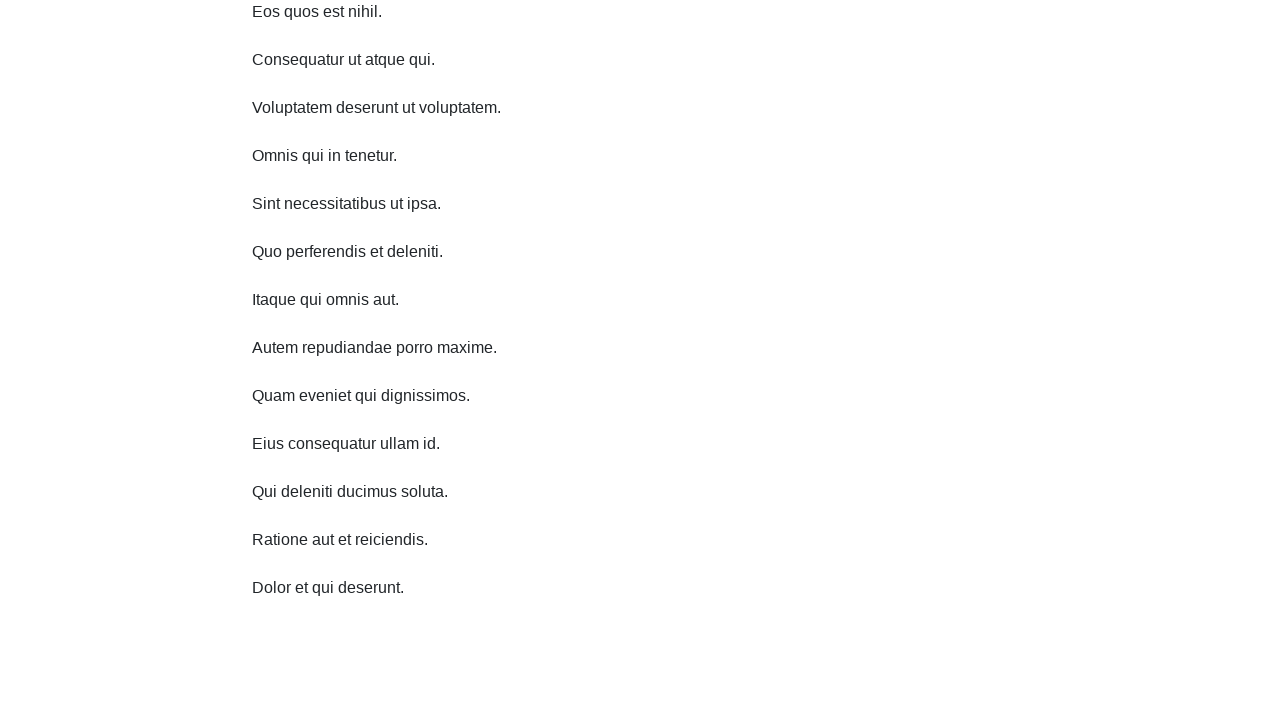

Scrolled down page by 2500 pixels using JavaScript (scroll 9/10)
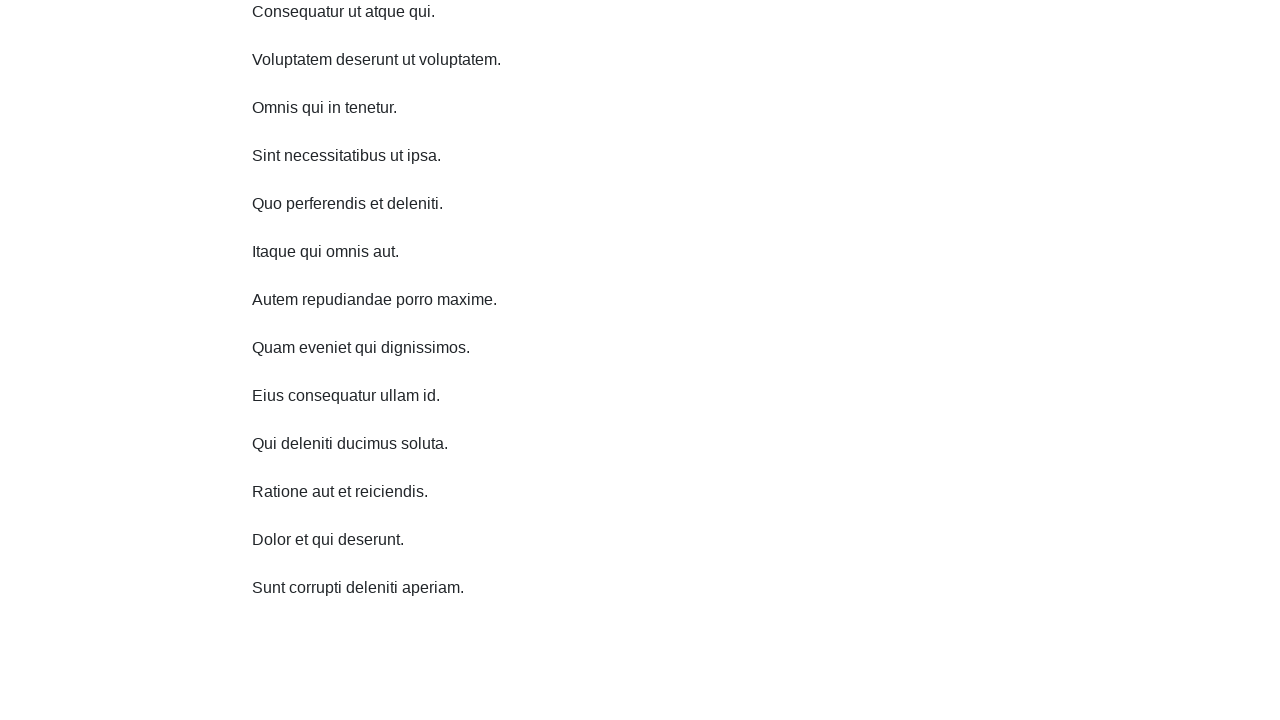

Waited 1 second for infinite scroll to load content (scroll 9/10)
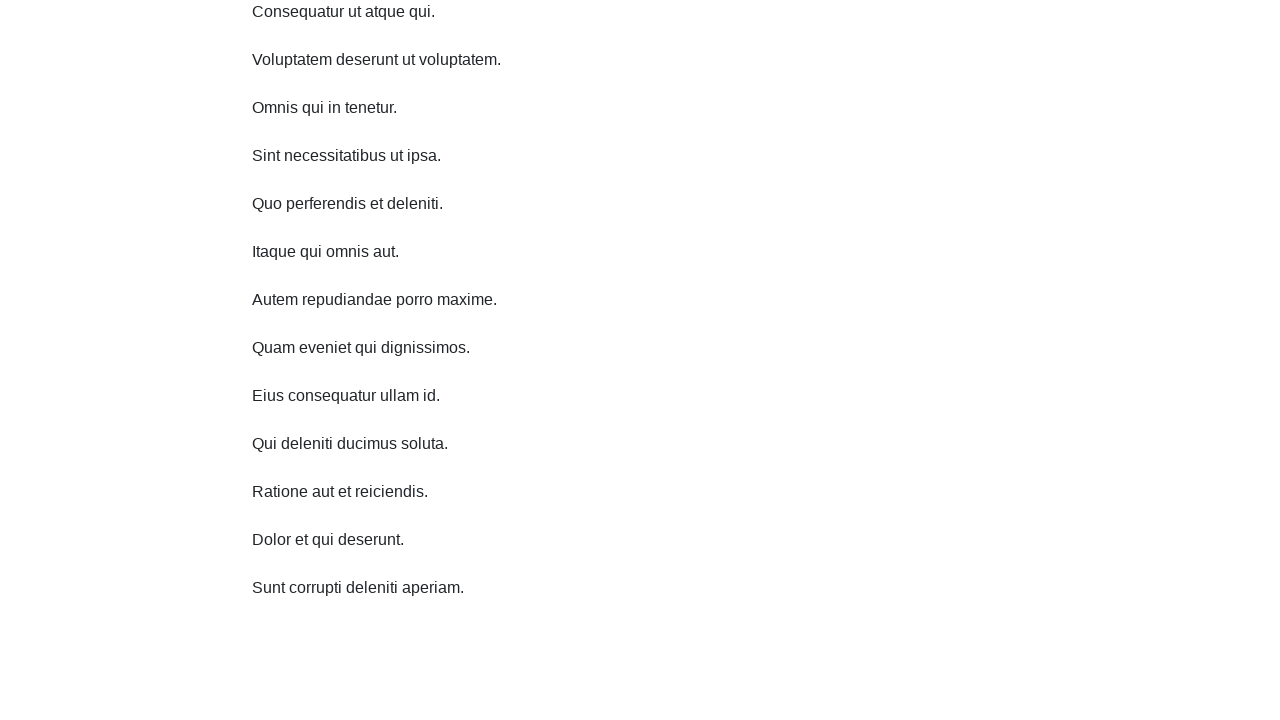

Scrolled down page by 2500 pixels using JavaScript (scroll 10/10)
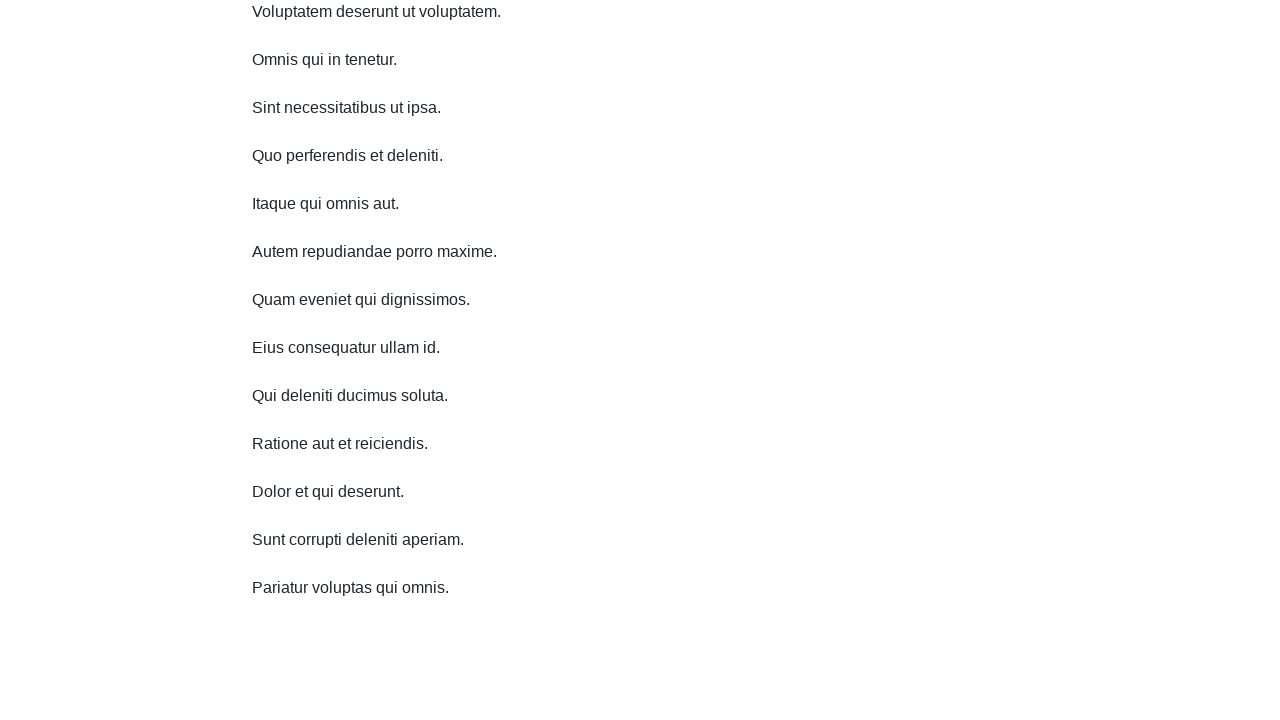

Waited 1 second for infinite scroll to load content (scroll 10/10)
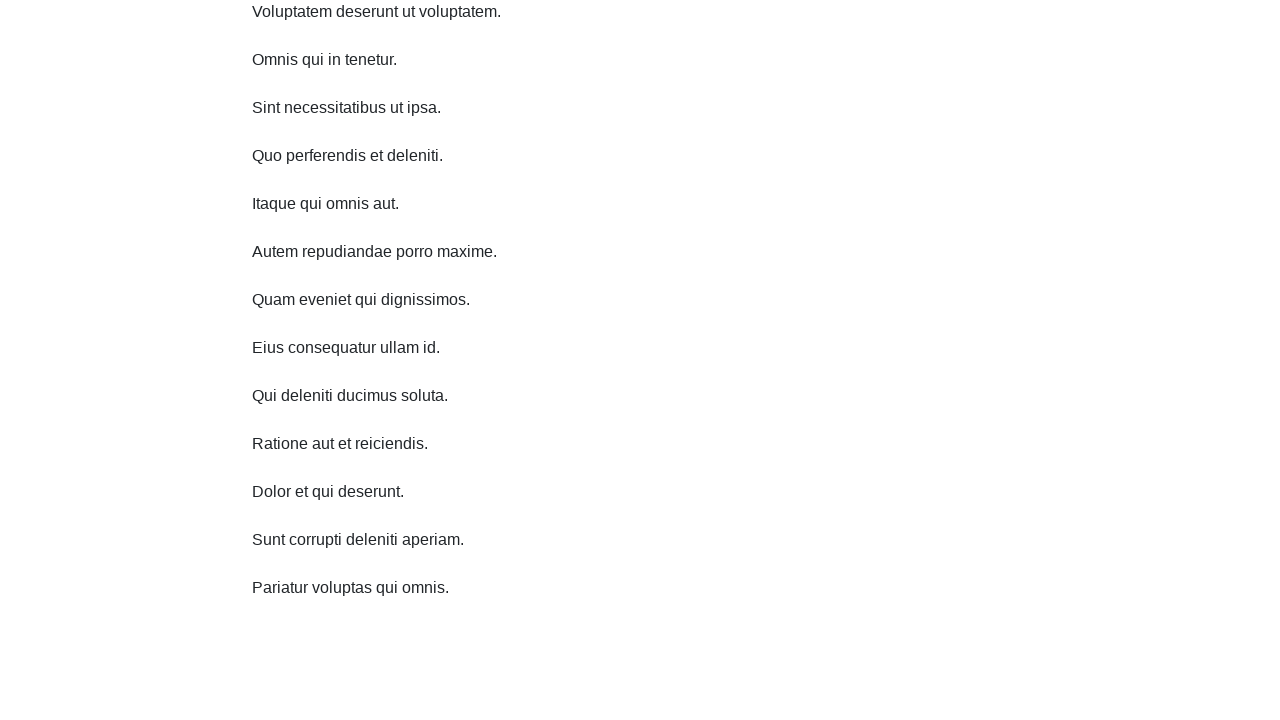

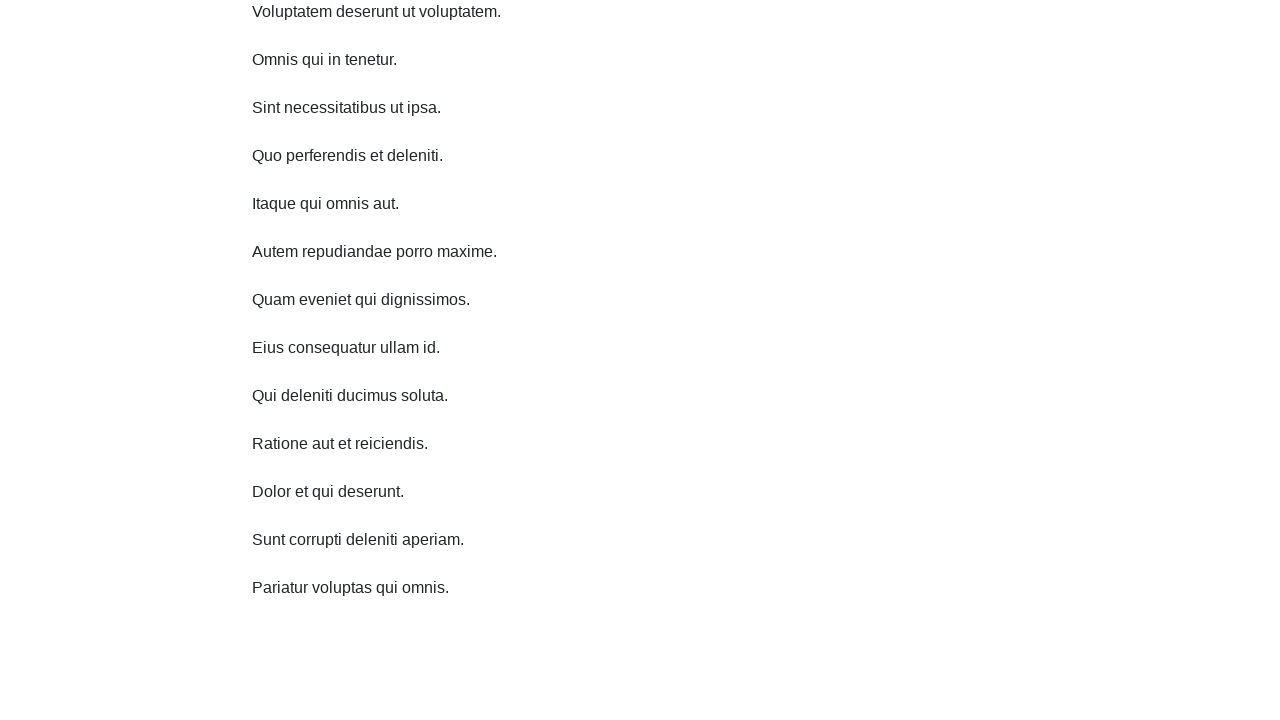